Tests selecting an option from a dropdown by its visible label text, selecting 'Option 2'

Starting URL: https://the-internet.herokuapp.com/dropdown

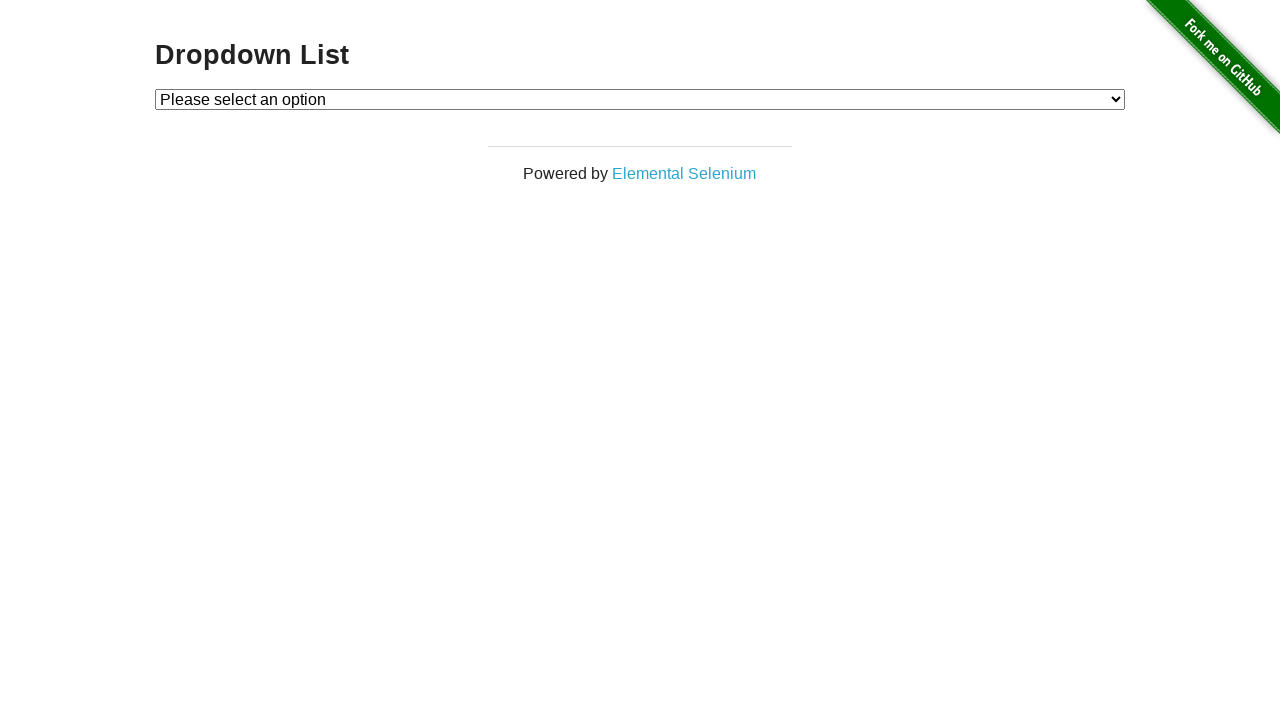

Selected 'Option 2' from dropdown by label on #dropdown
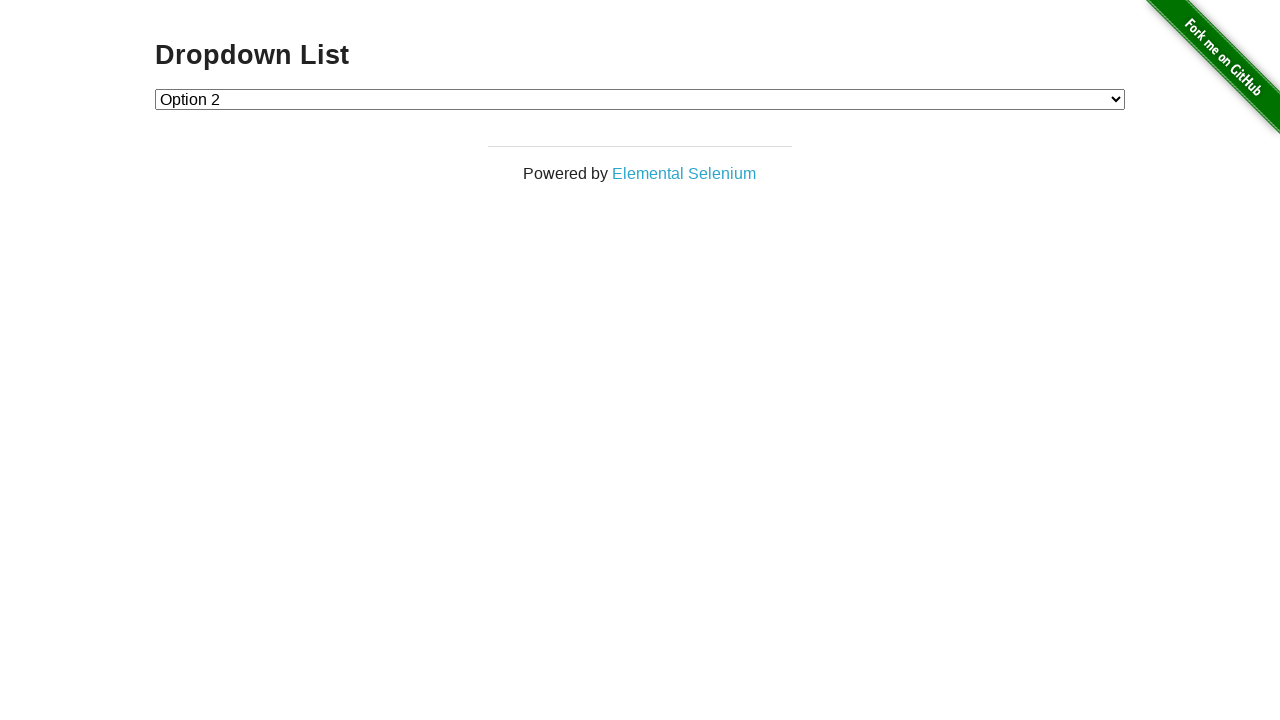

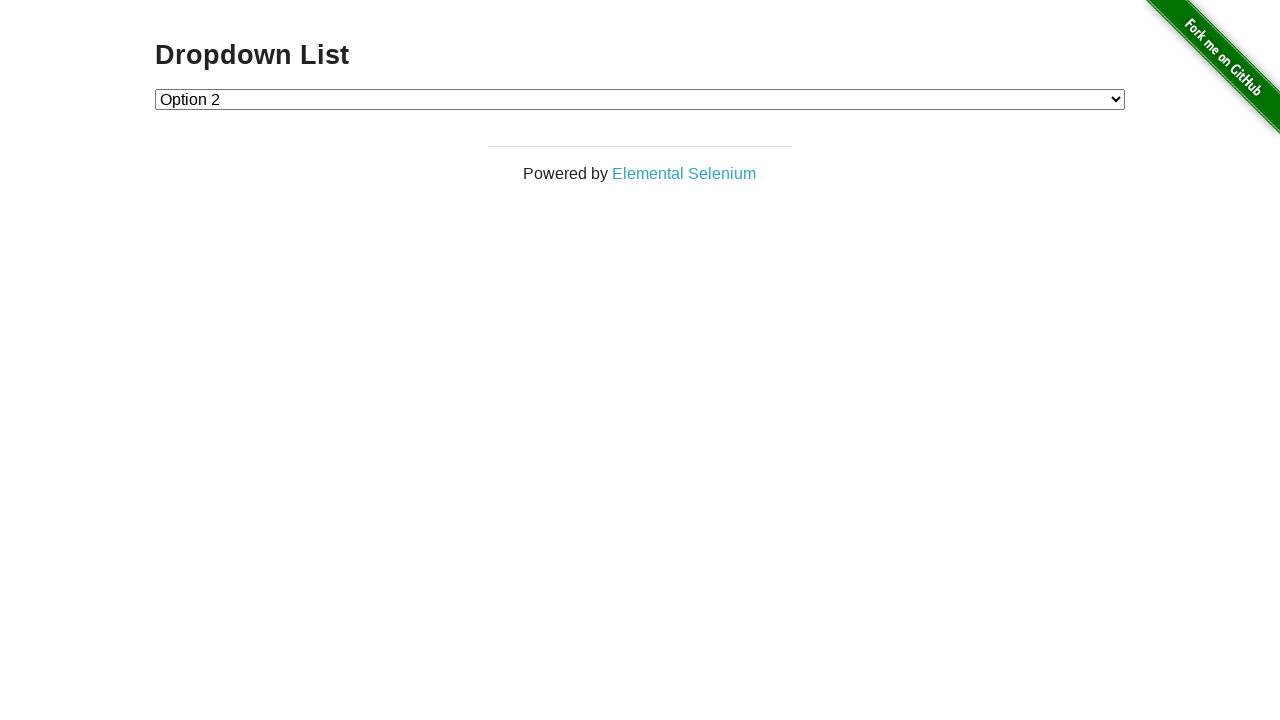